Navigates to the Edureka website and verifies that the page title contains "Instructor-Led" to confirm the page loaded correctly.

Starting URL: https://www.edureka.co

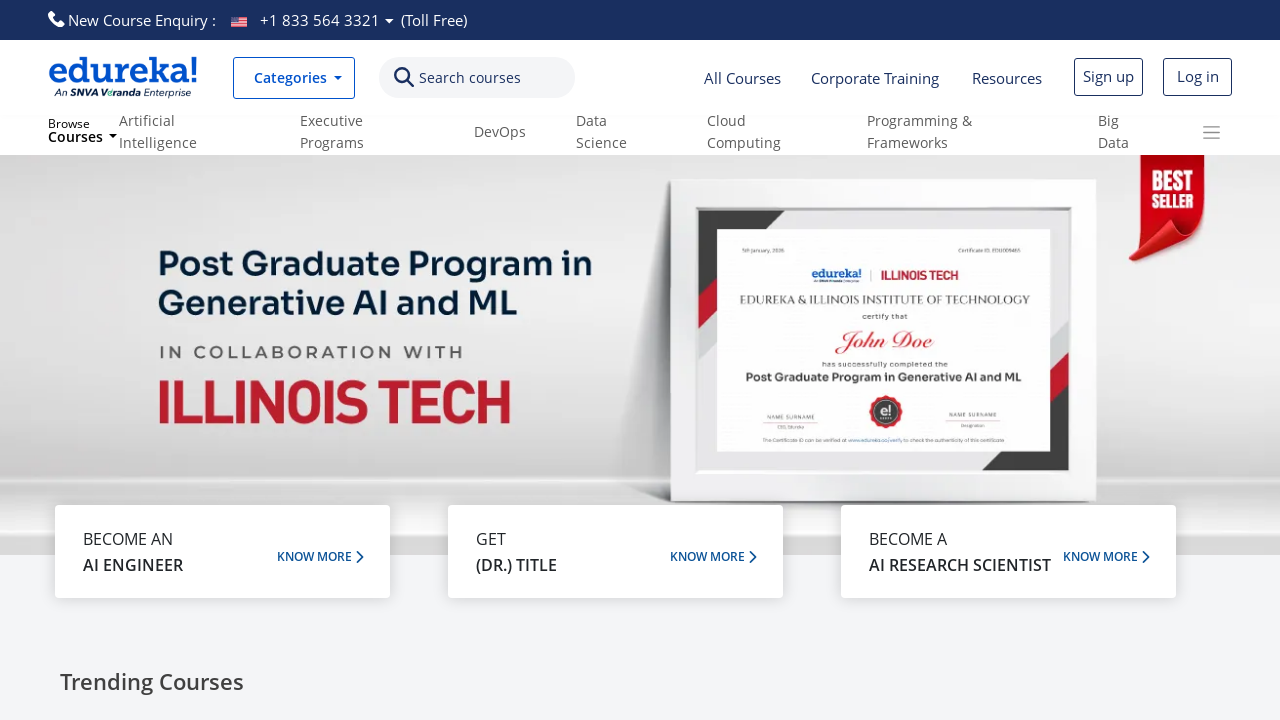

Navigated to Edureka website at https://www.edureka.co
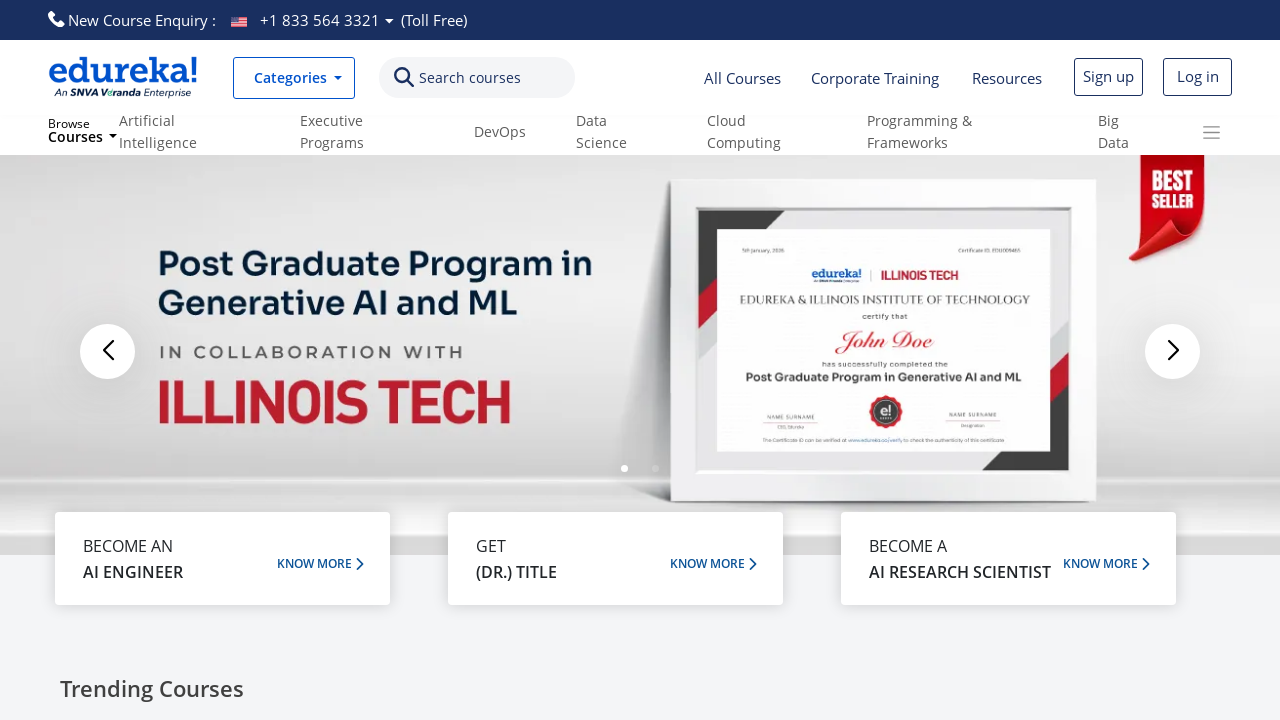

Page loaded - DOM content loaded
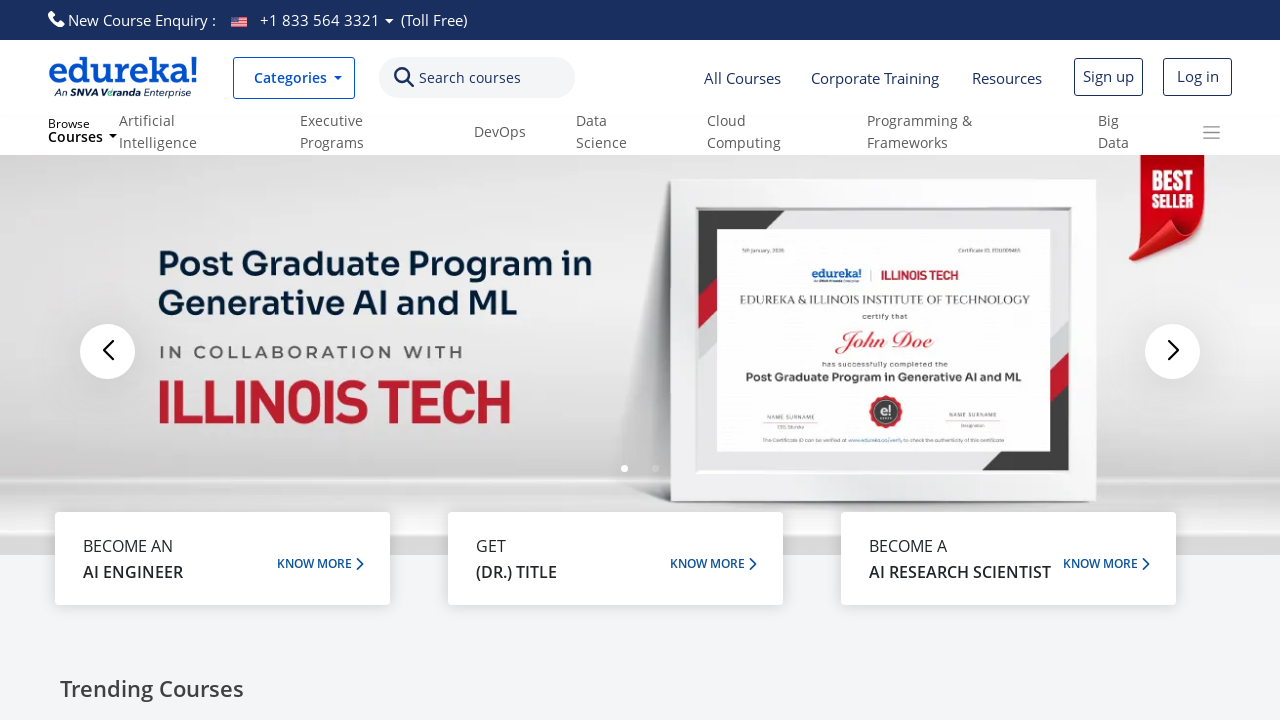

Retrieved page title: Instructor-Led Online Training with 24X7 Lifetime Support | Edureka
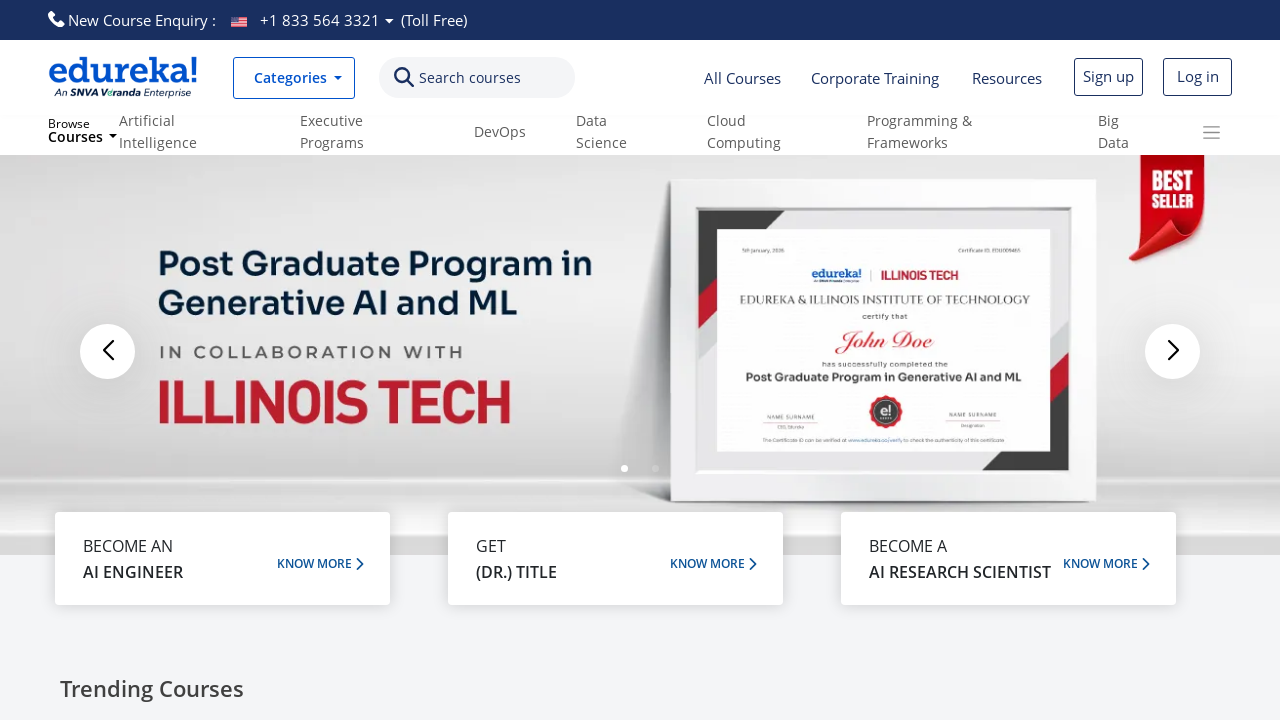

Verified that page title contains 'Instructor-Led' - assertion passed
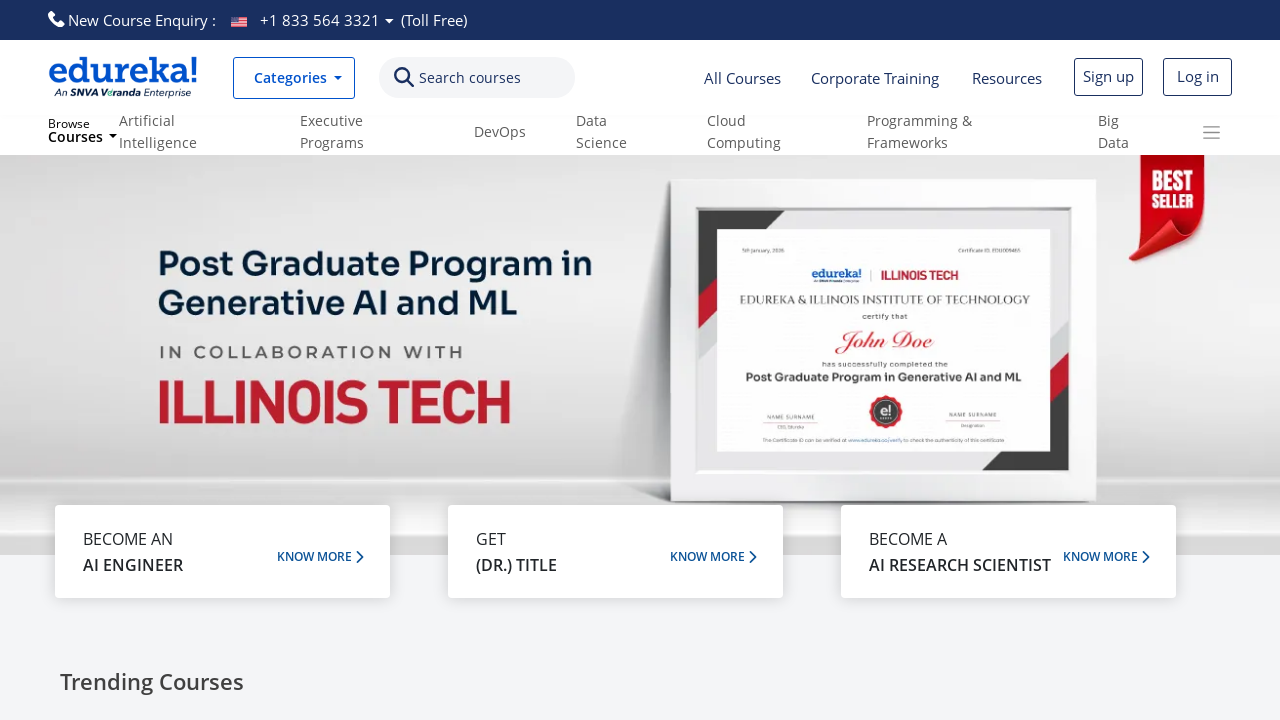

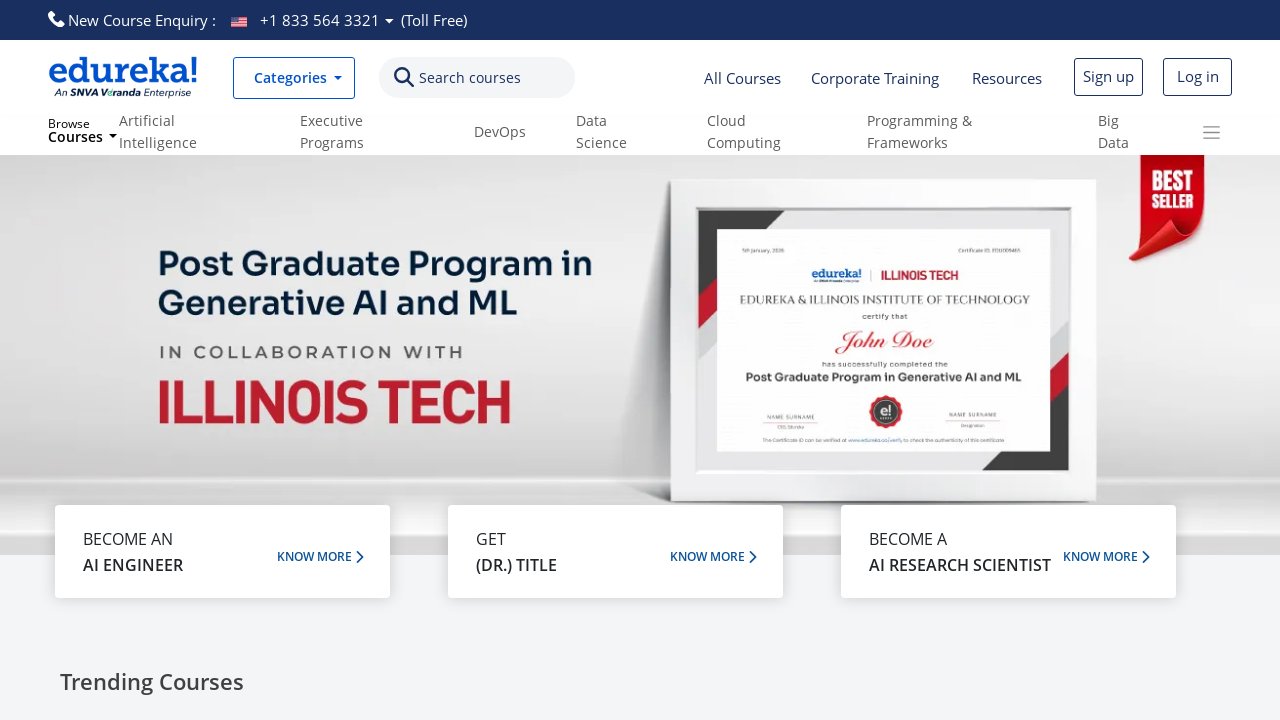